Tests adding a new todo item by filling the input field and pressing Enter to submit

Starting URL: https://vanilton.net/web-test/todos/

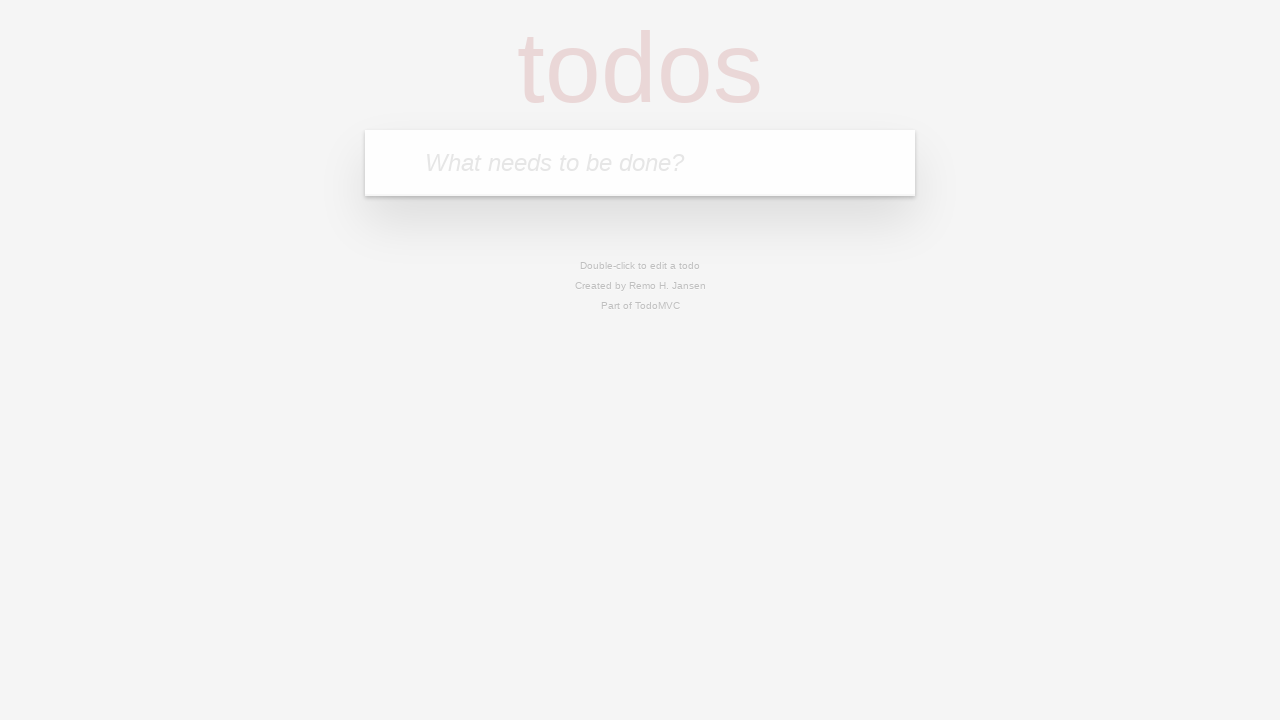

Clicked on todo input field at (640, 163) on internal:attr=[placeholder="What needs to be done?"i]
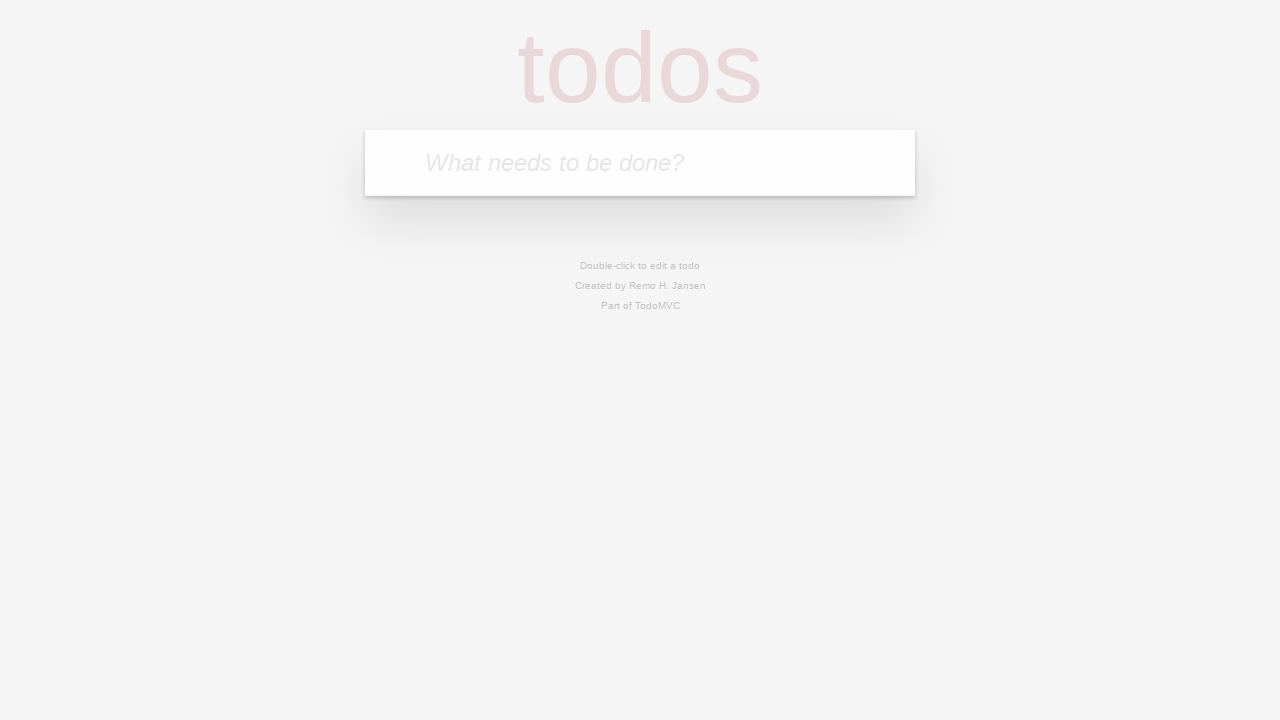

Filled input field with 'Buy groceries' on internal:attr=[placeholder="What needs to be done?"i]
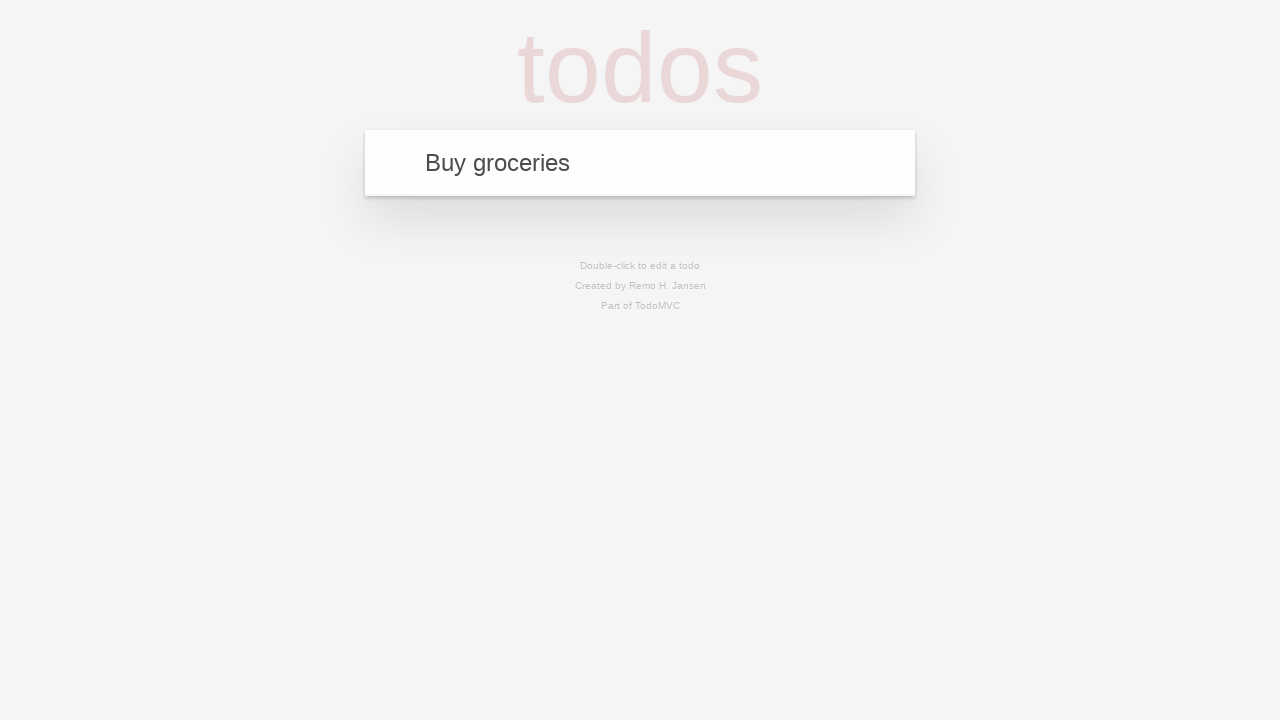

Pressed Enter to submit the todo item on internal:attr=[placeholder="What needs to be done?"i]
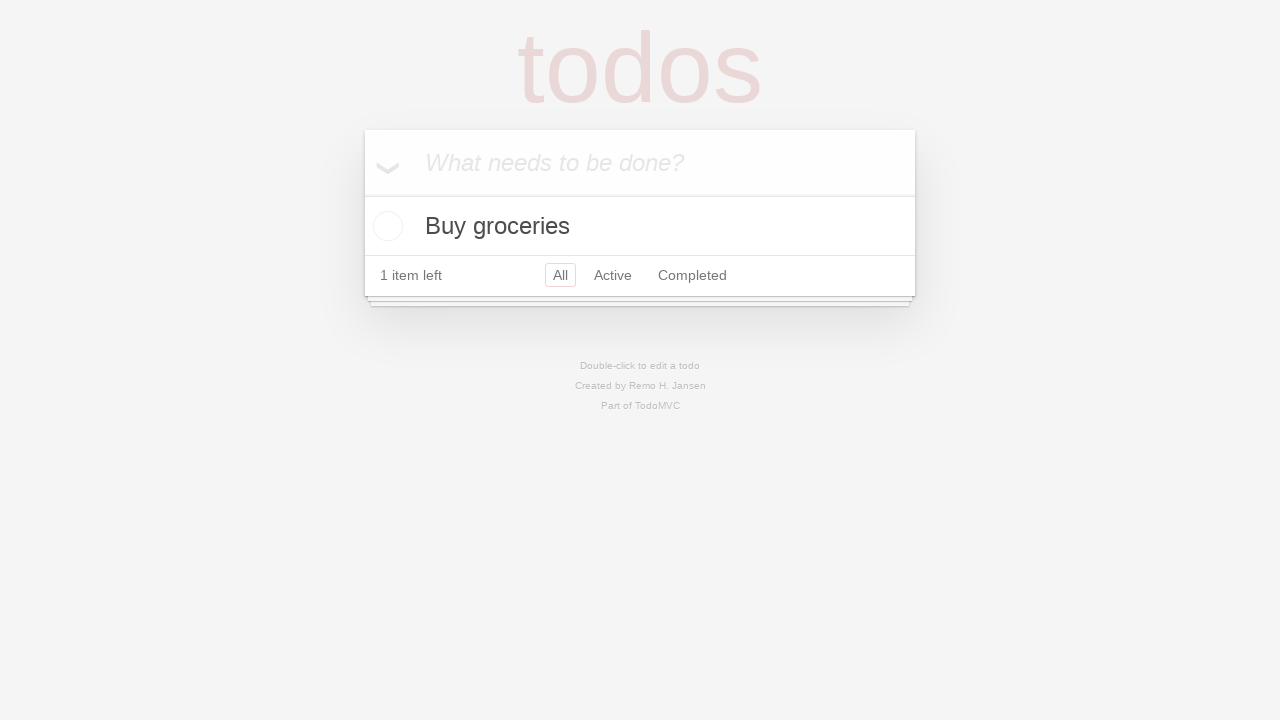

Verified input field is still visible for adding more todos
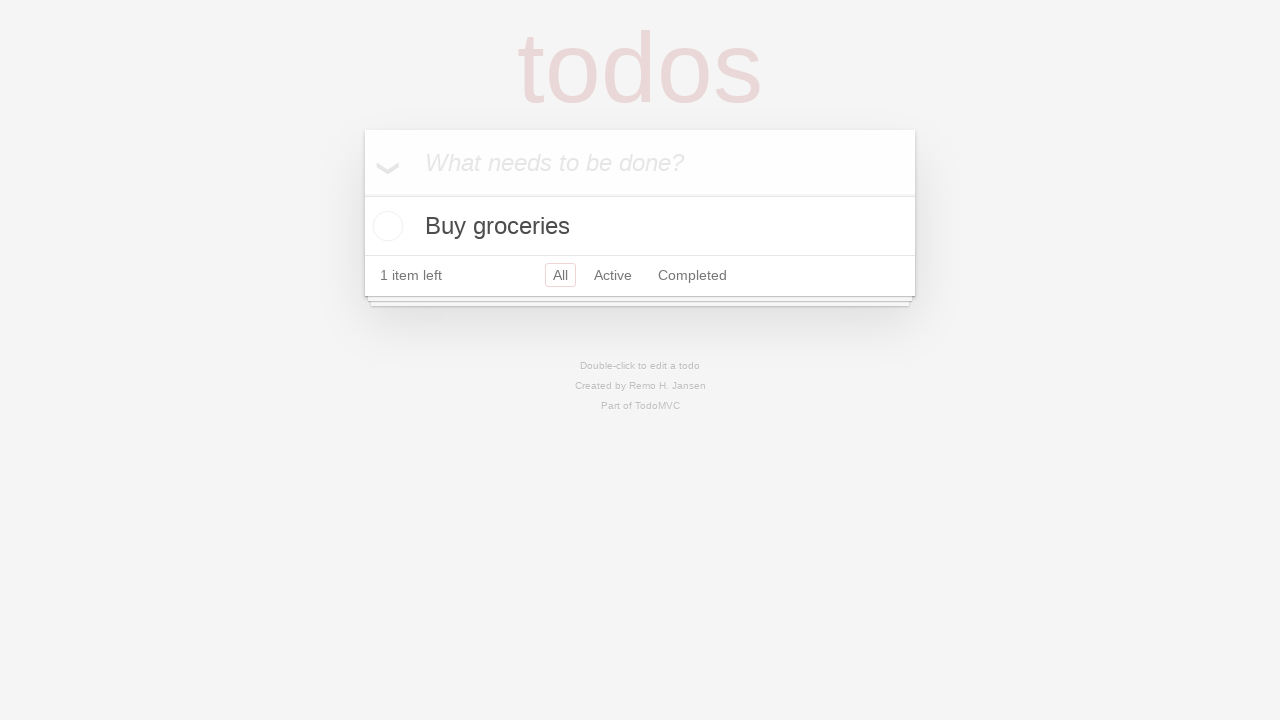

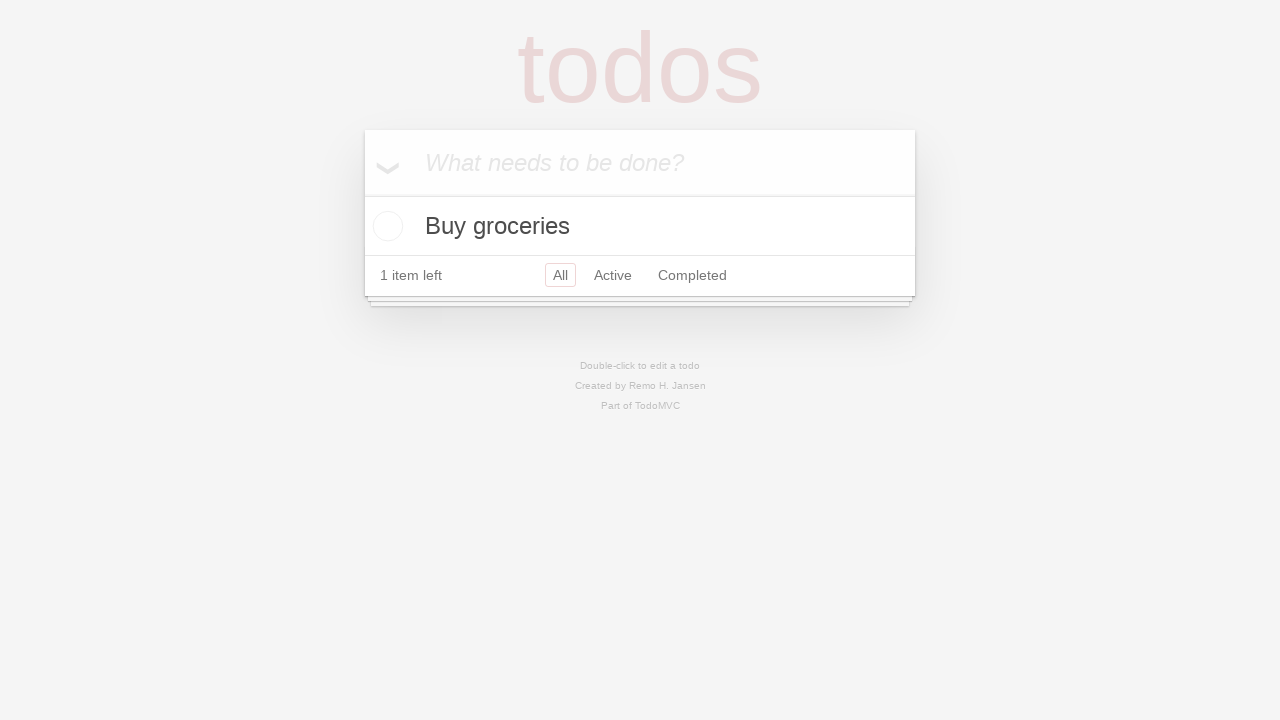